Opens the QSpiders demo application homepage and verifies the page loads successfully

Starting URL: https://demoapps.qspiders.com/

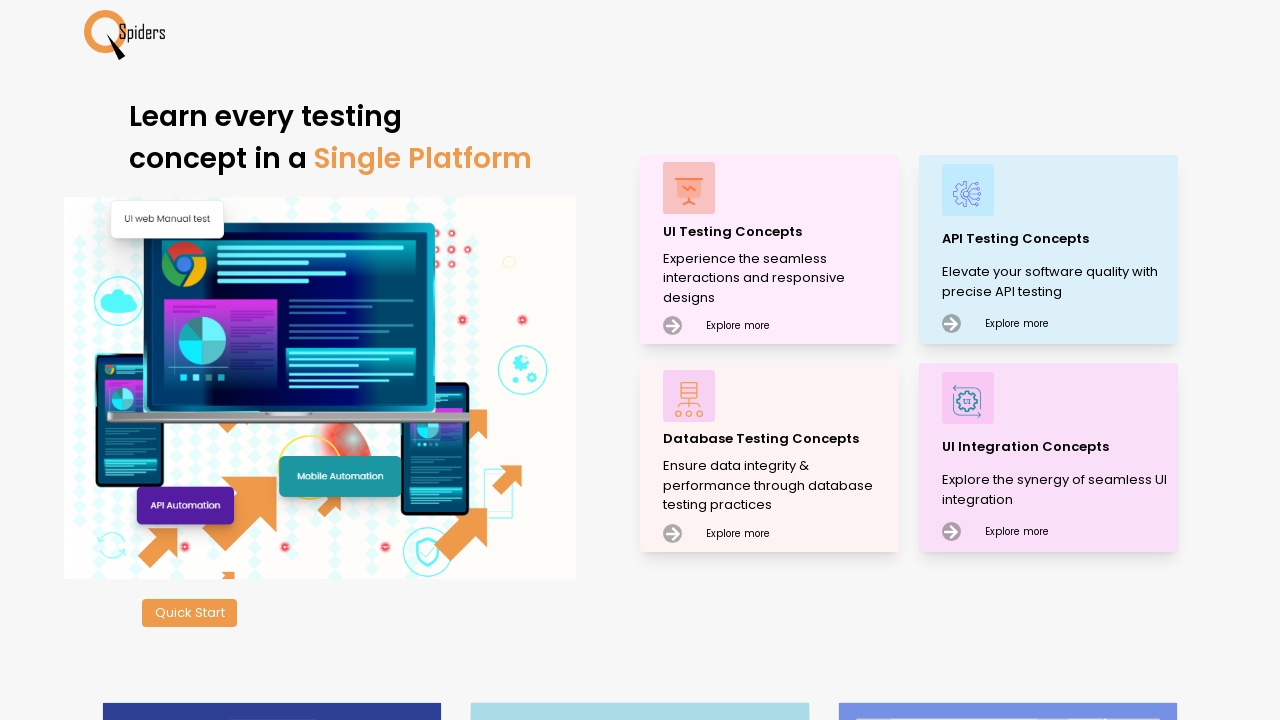

Navigated to QSpiders demo application homepage
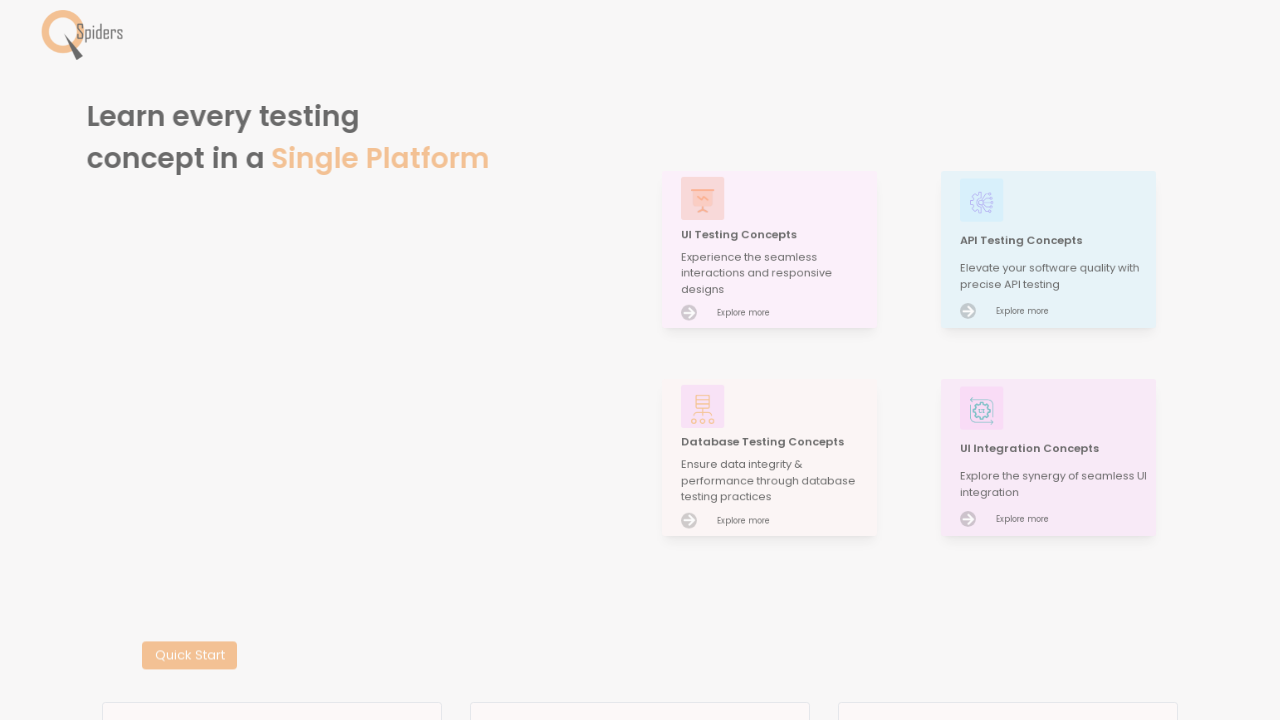

Page DOM content fully loaded
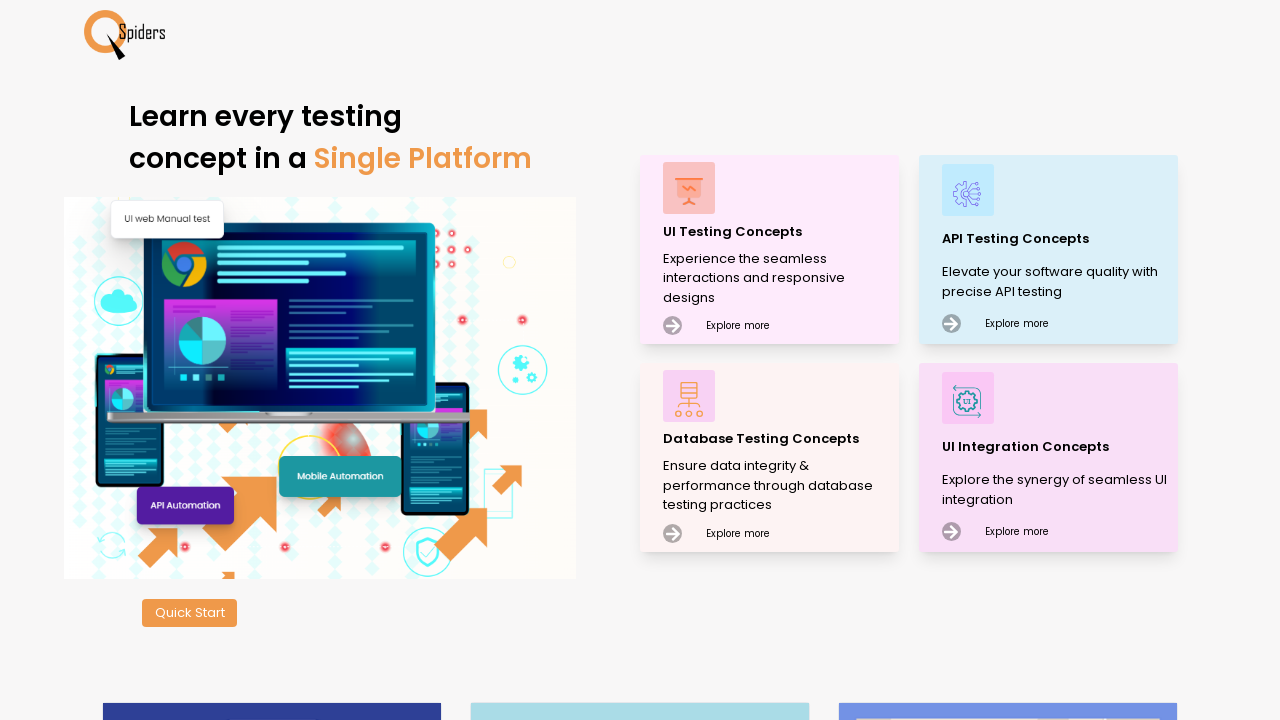

Verified page URL matches expected homepage
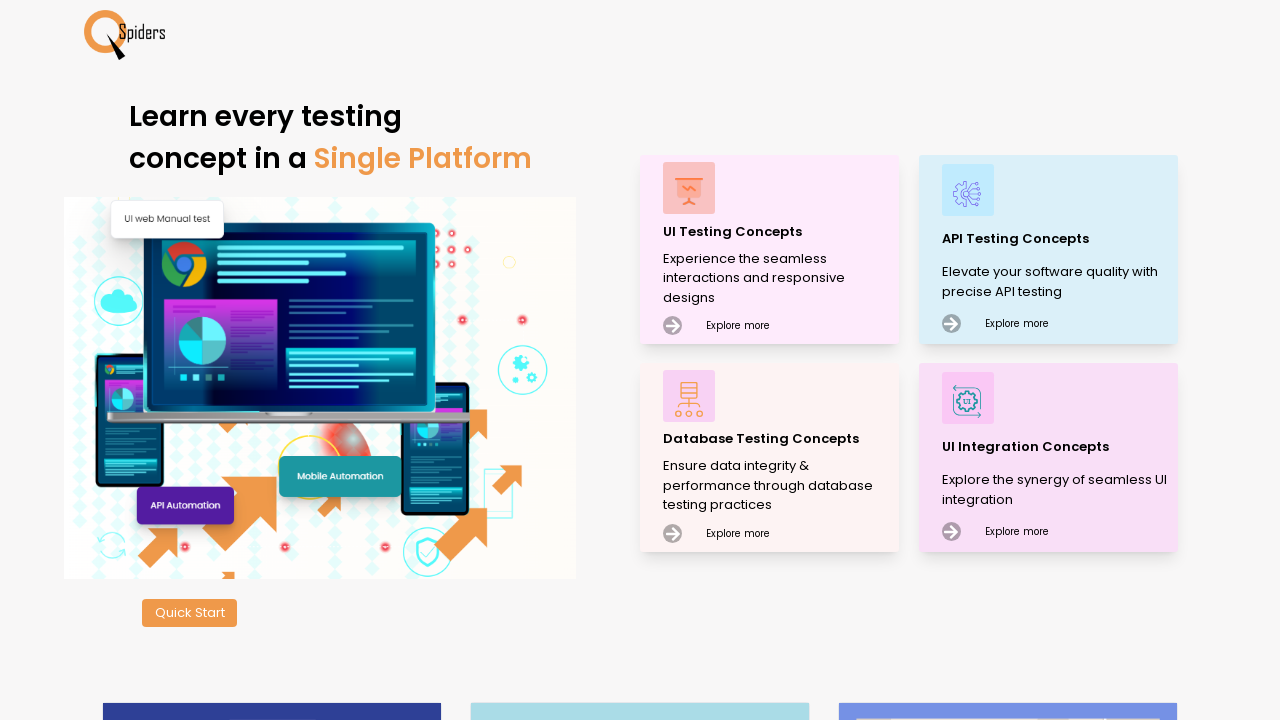

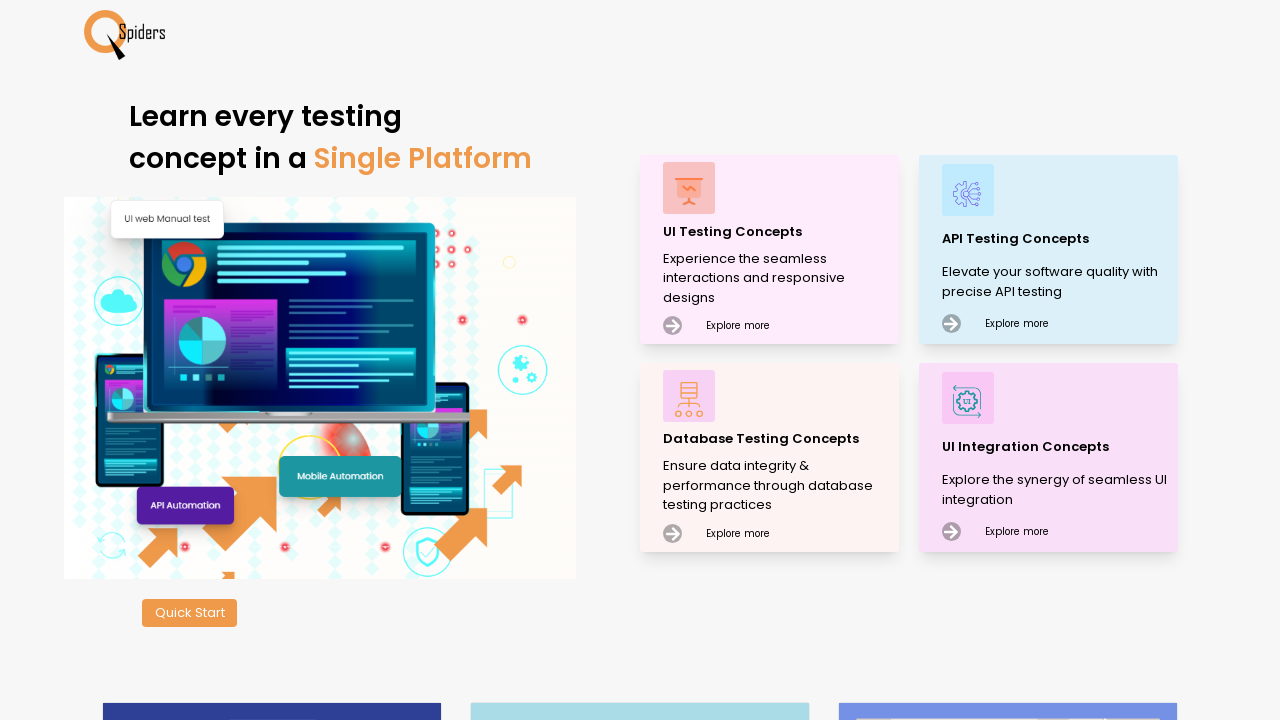